Navigates to Form Authentication page and verifies the page title

Starting URL: https://the-internet.herokuapp.com/

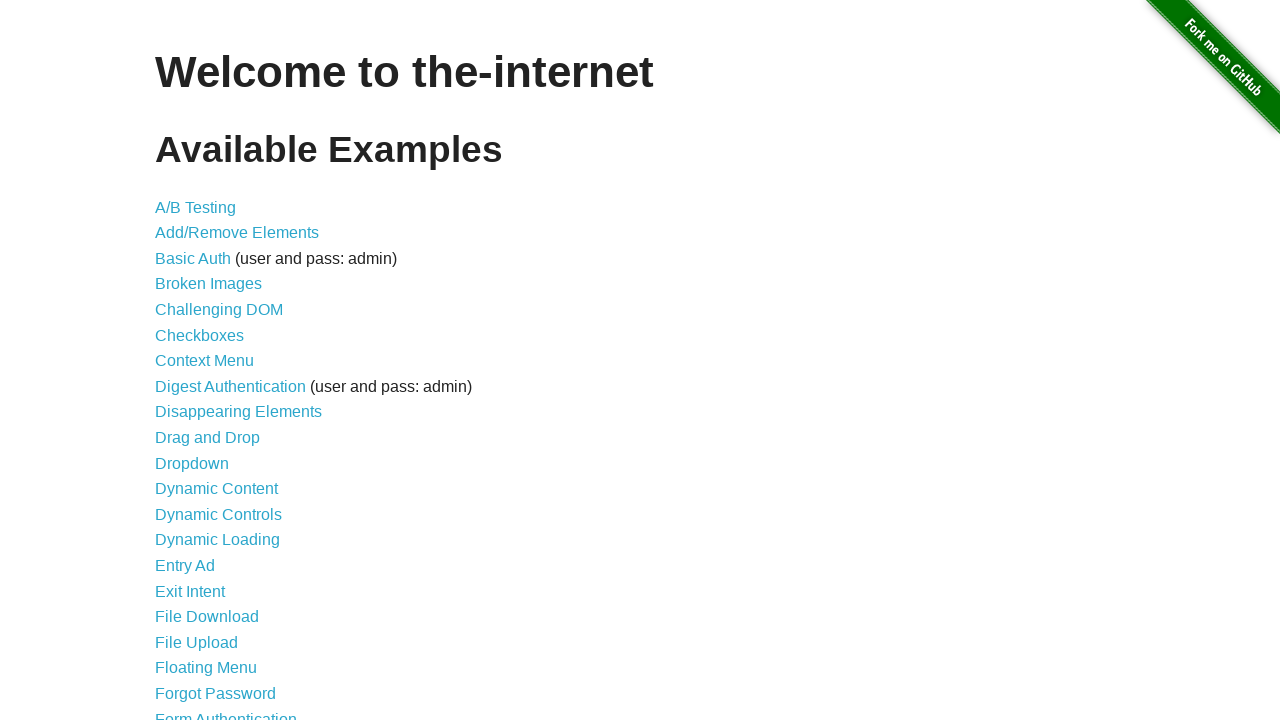

Clicked on Form Authentication link at (226, 712) on xpath=//a[contains(@href, "/login")]
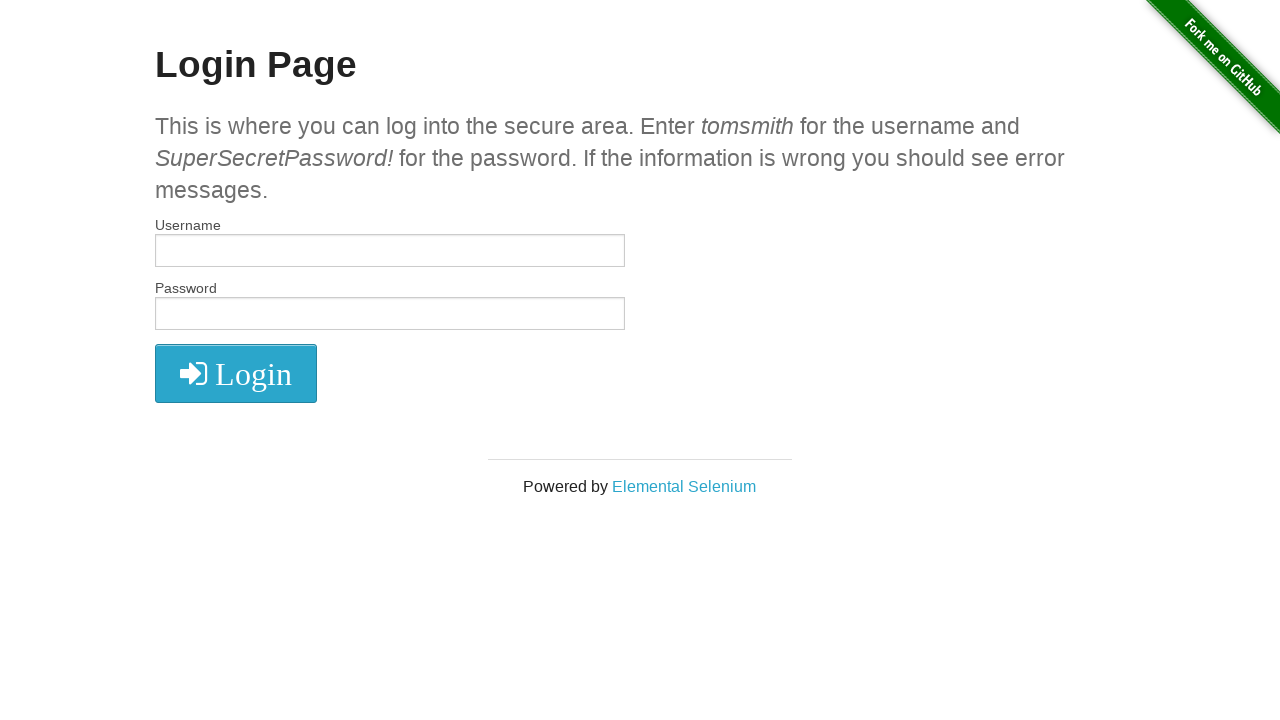

Verified page title is 'The Internet'
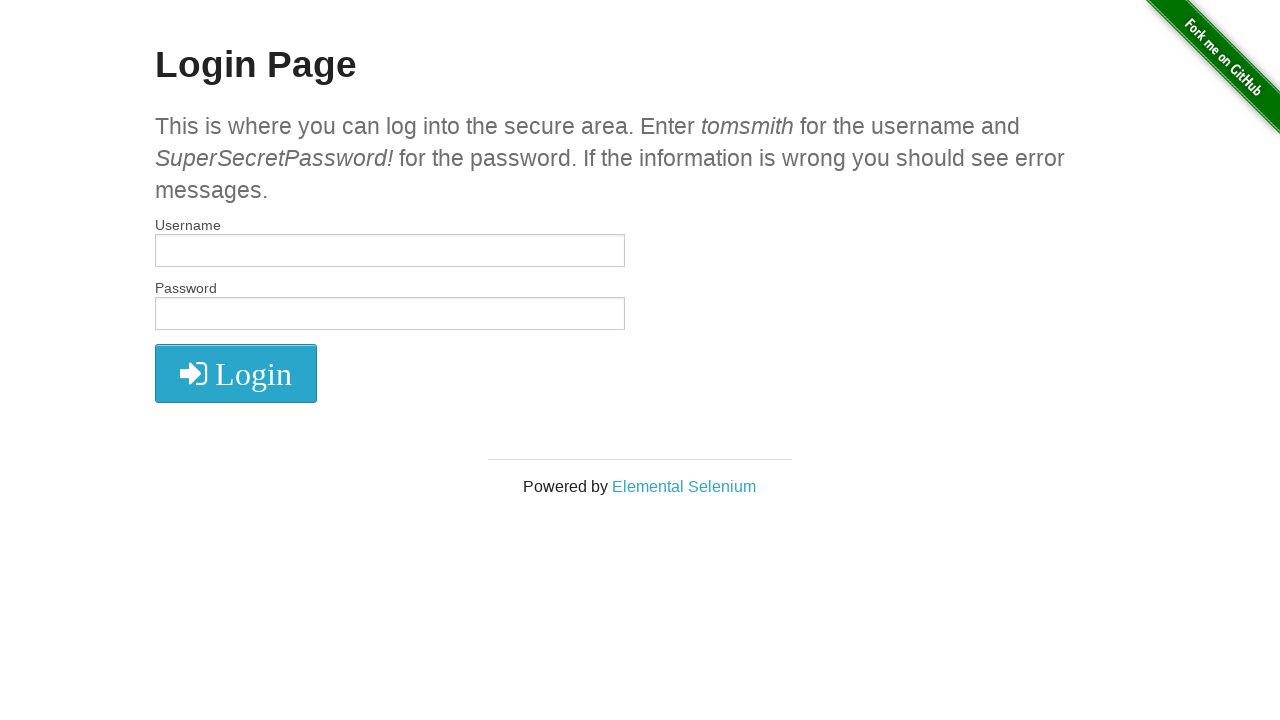

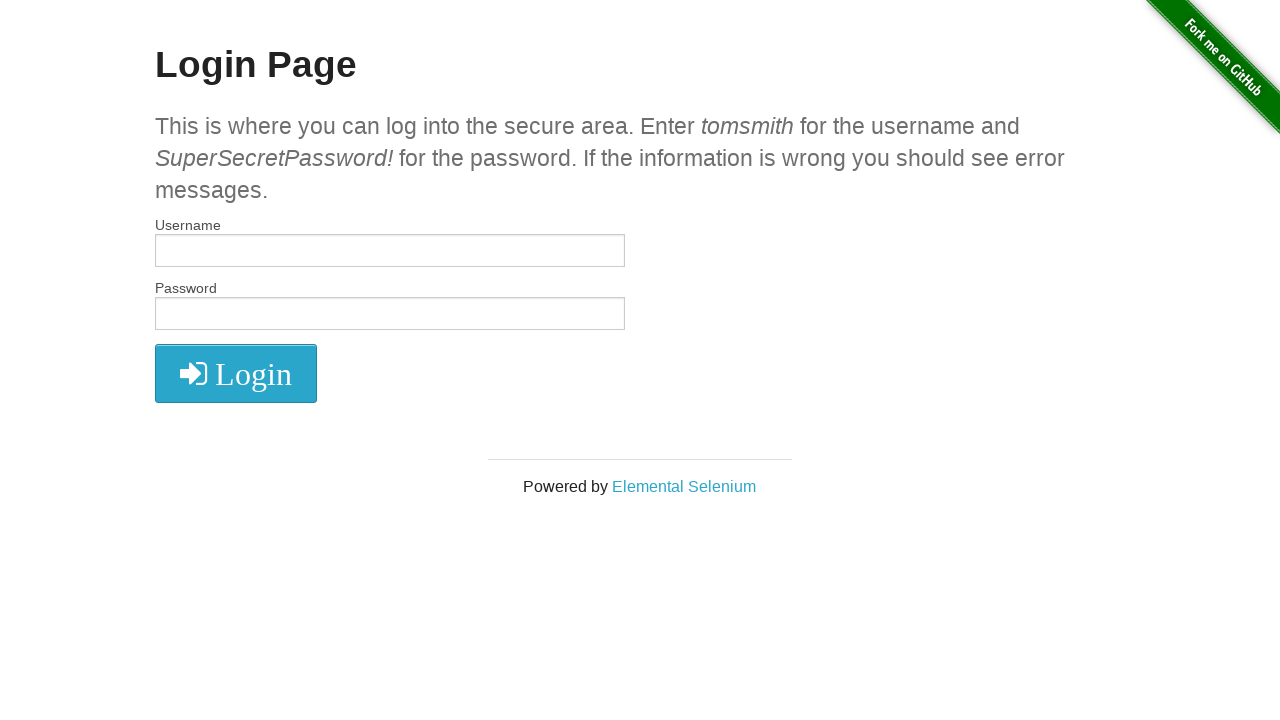